Tests that clicking the Add Element button creates new delete buttons by clicking add 3 times and verifying 3 delete buttons are present

Starting URL: https://the-internet.herokuapp.com/add_remove_elements/

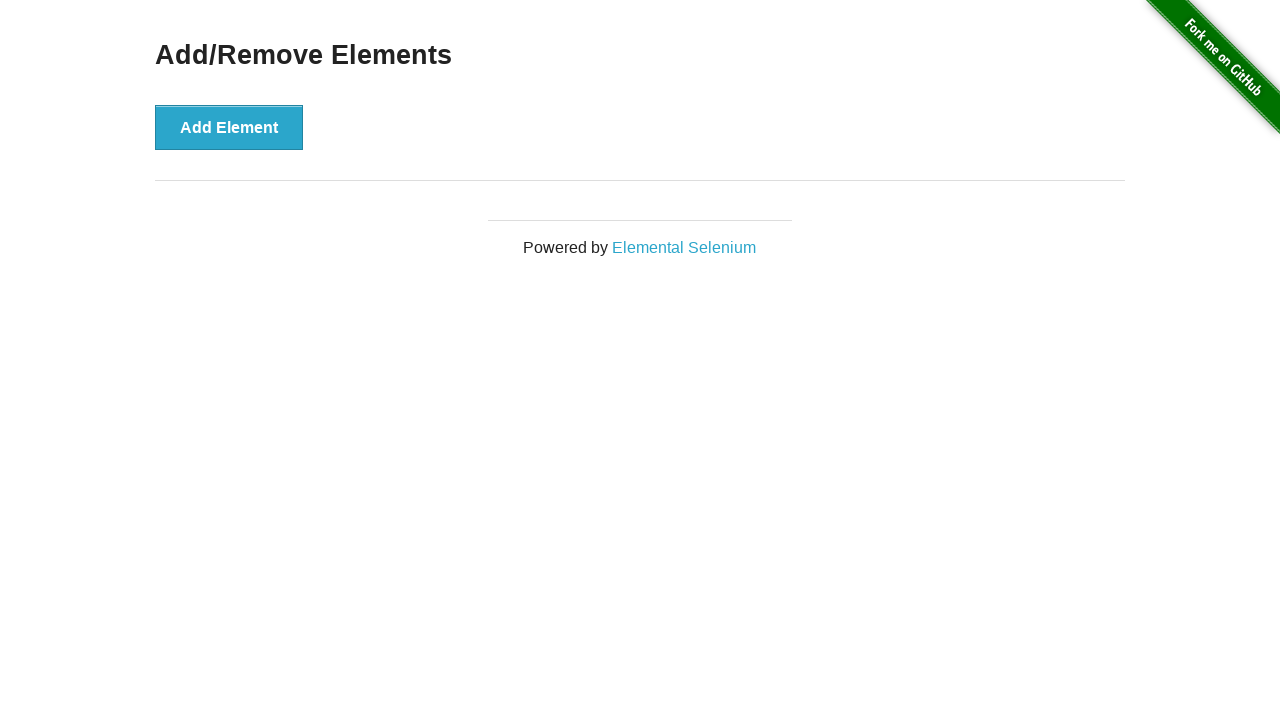

Clicked Add Element button (1st click) at (229, 127) on button[onclick='addElement()']
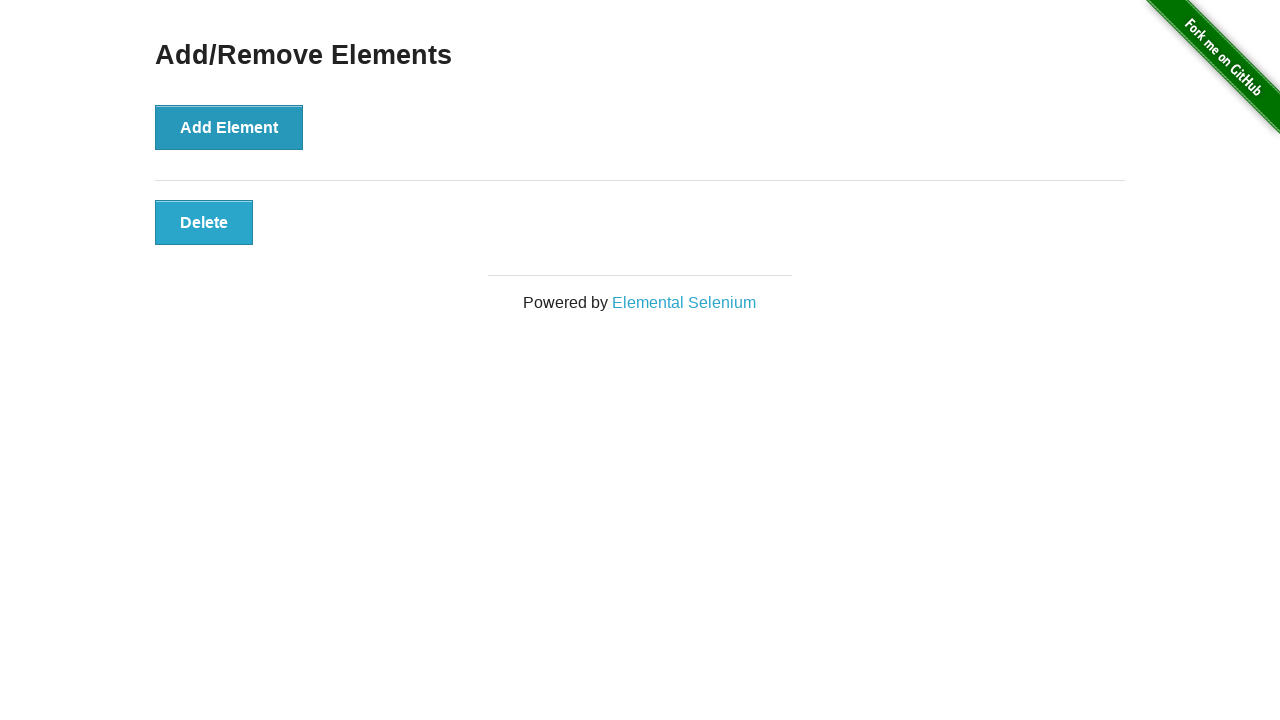

Clicked Add Element button (2nd click) at (229, 127) on button[onclick='addElement()']
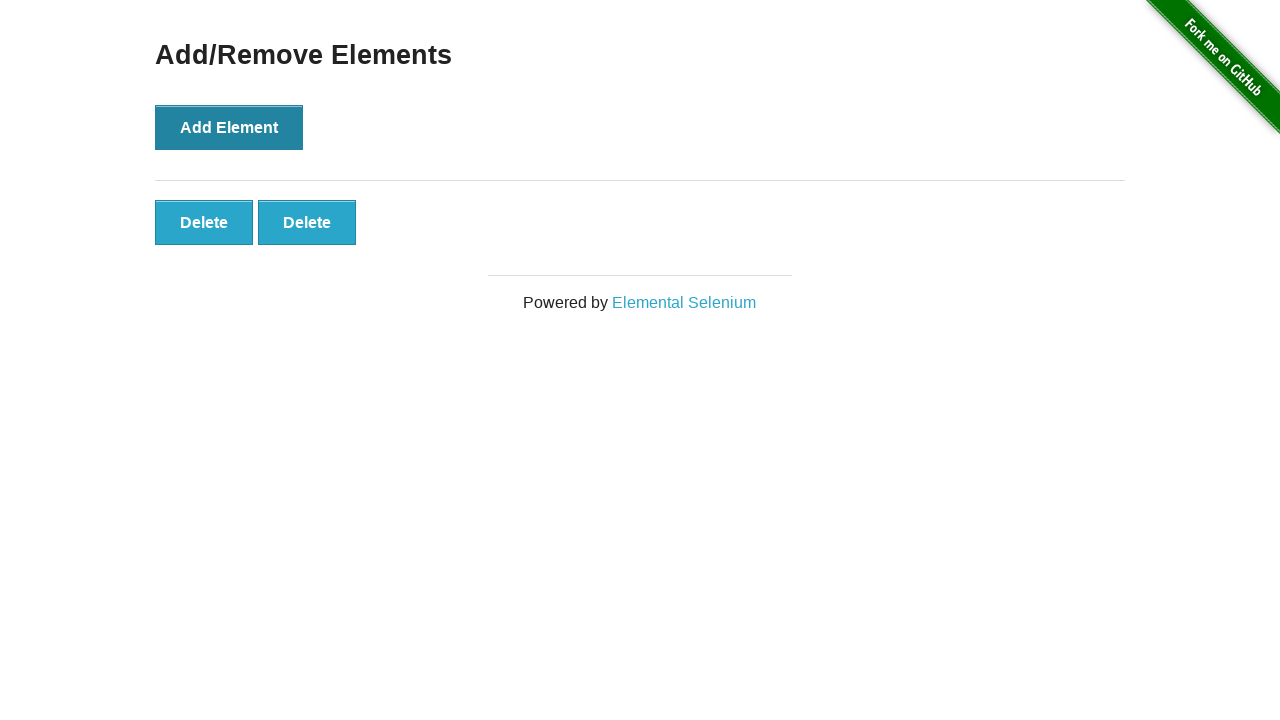

Clicked Add Element button (3rd click) at (229, 127) on button[onclick='addElement()']
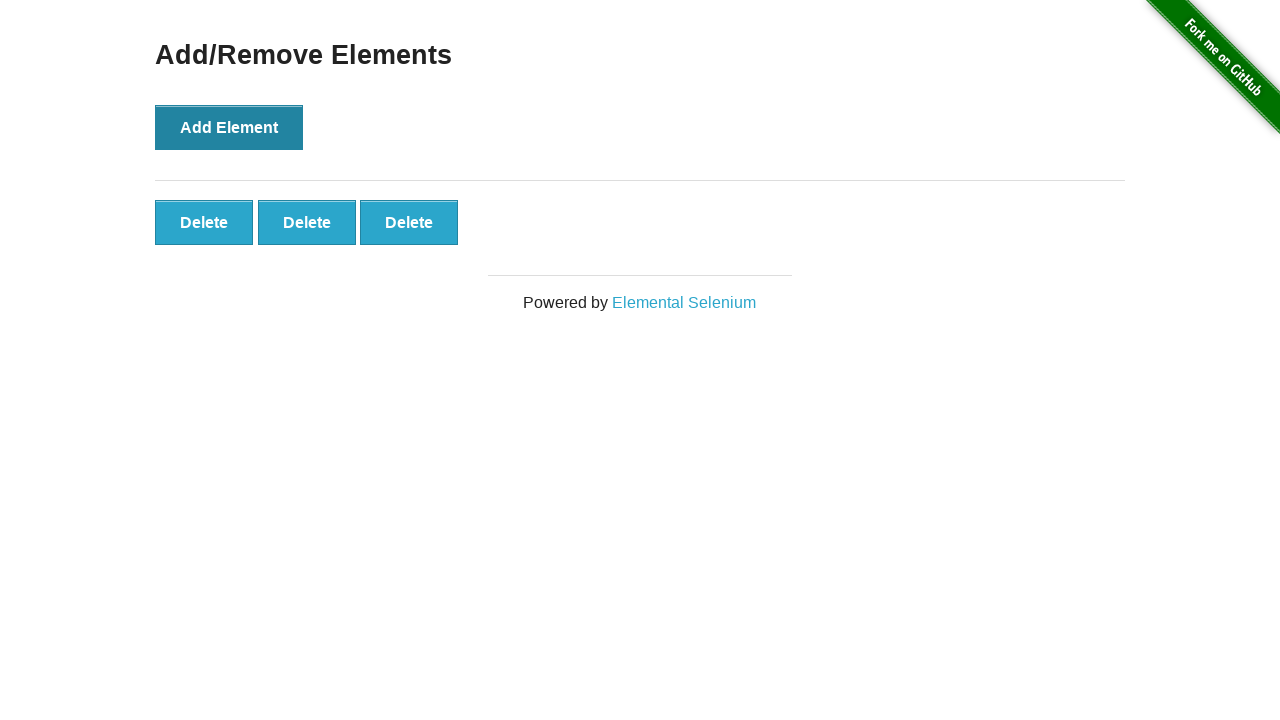

Waited for delete buttons to appear
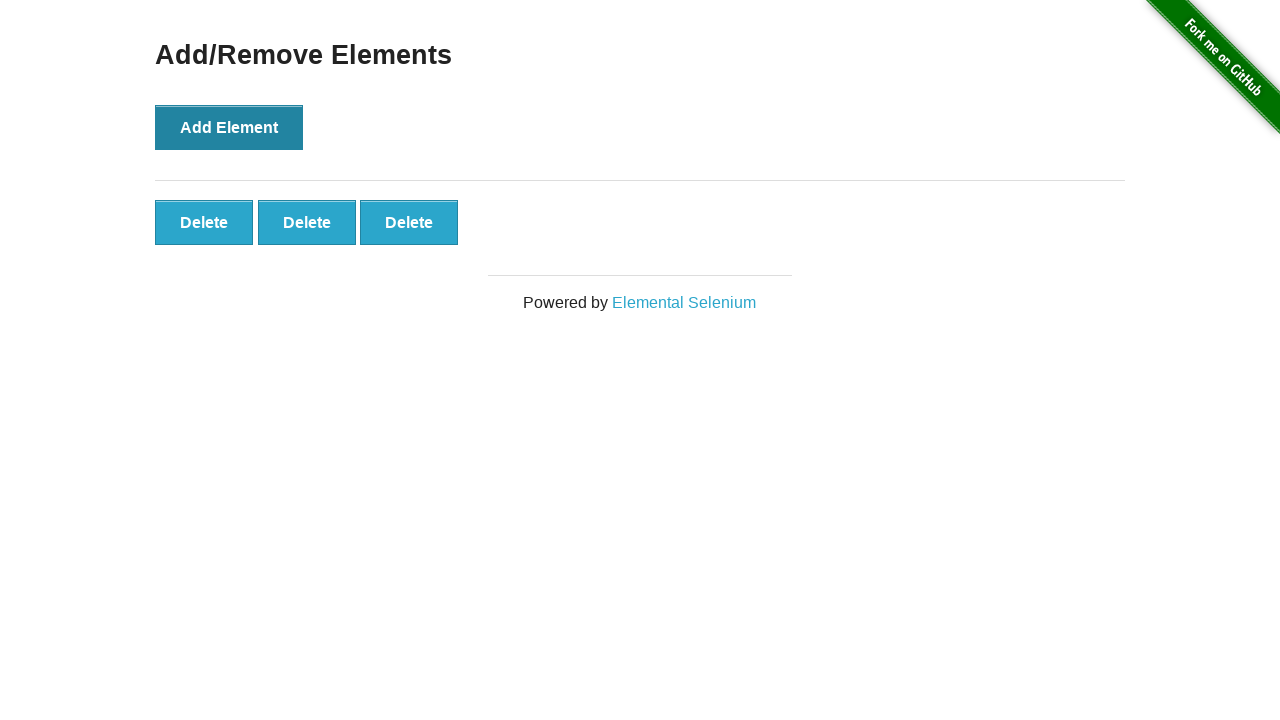

Located all delete buttons on the page
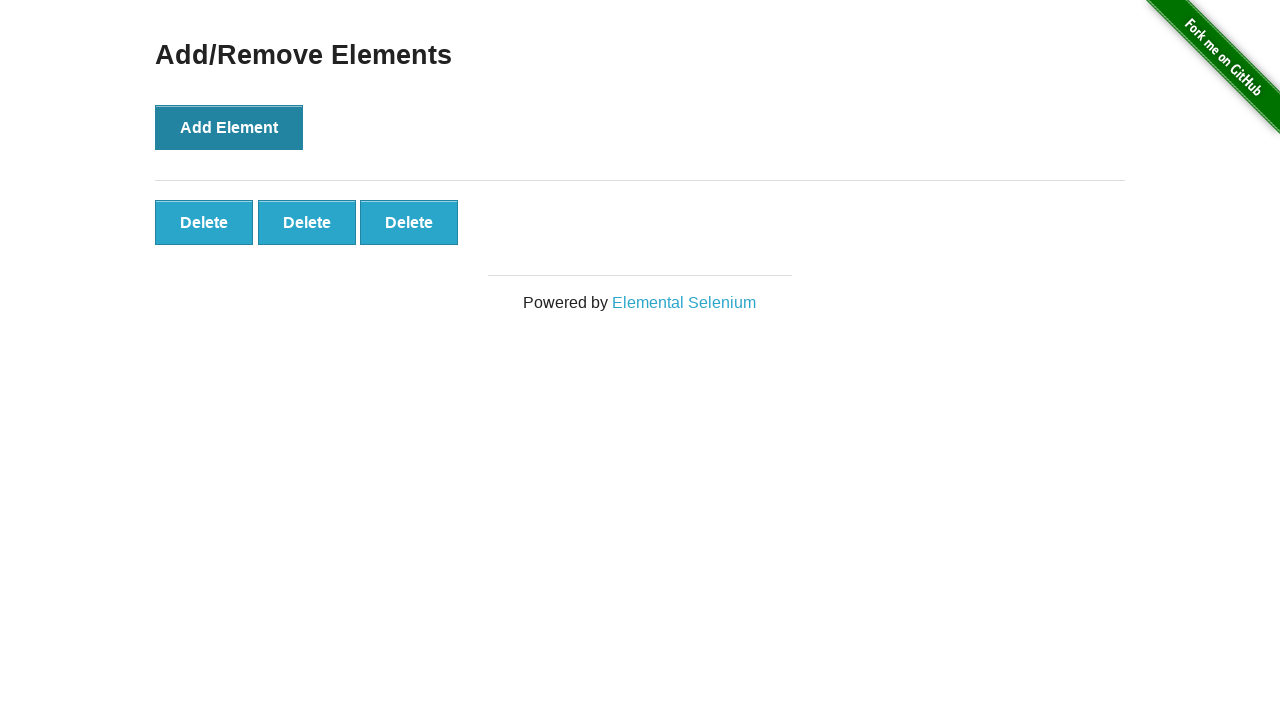

Verified that exactly 3 delete buttons are present
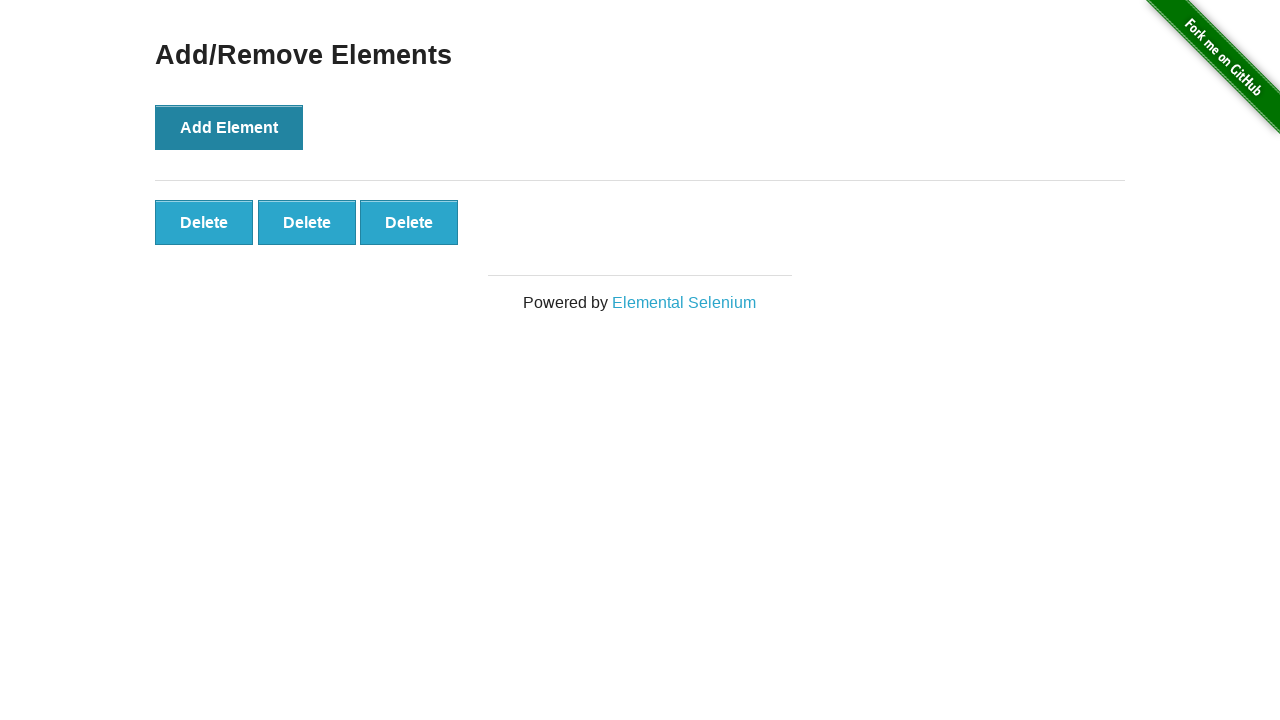

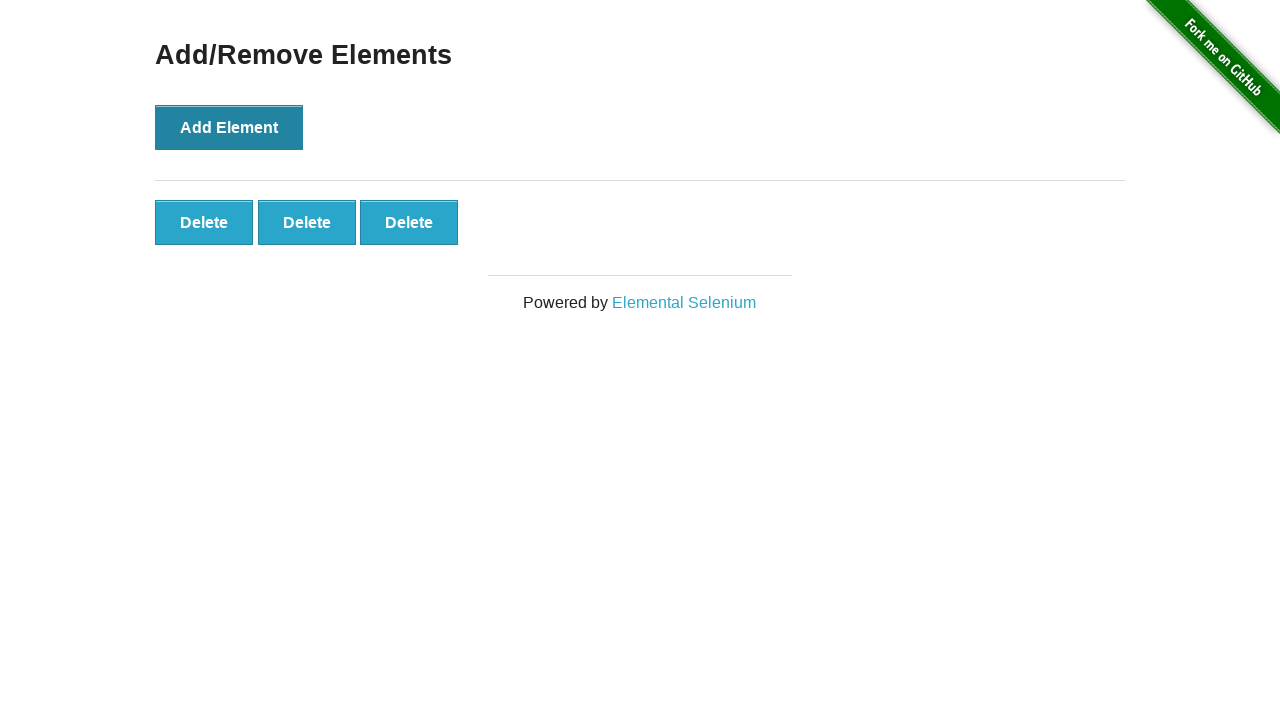